Tests that the random ID element has a valid ID format before and after page refresh.

Starting URL: https://demoqa.com/dynamic-properties

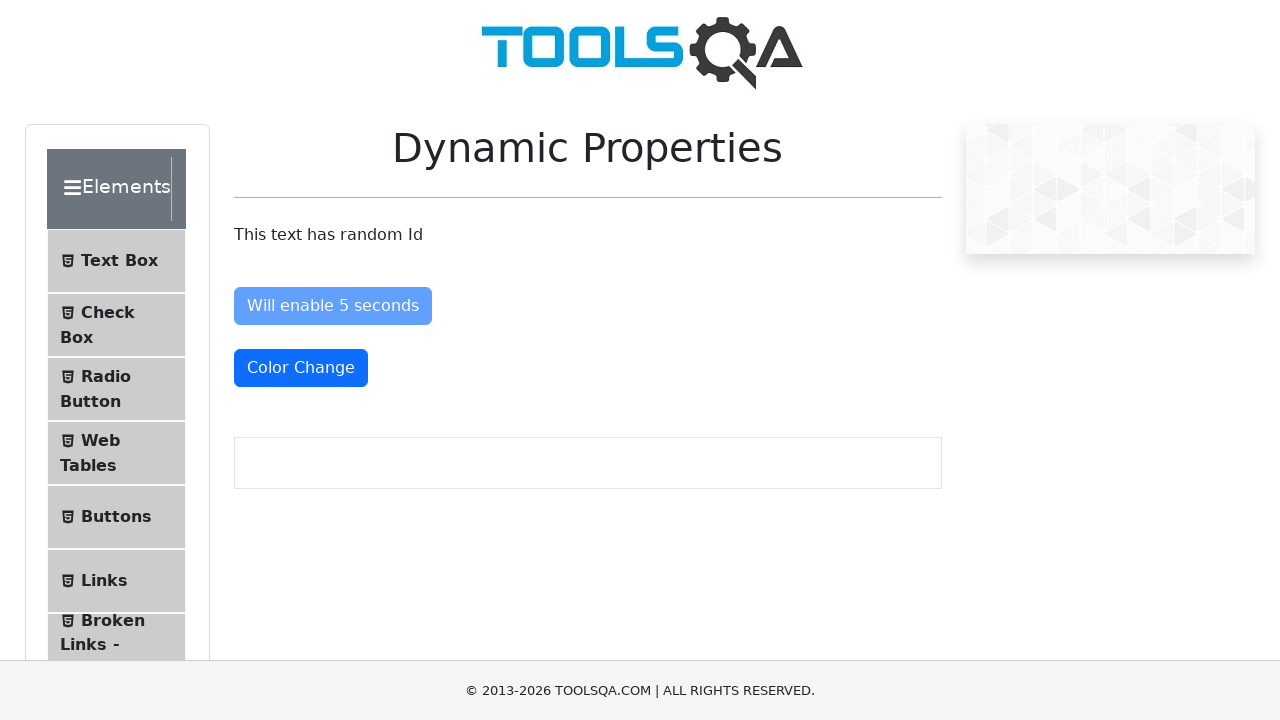

Located the random ID text element
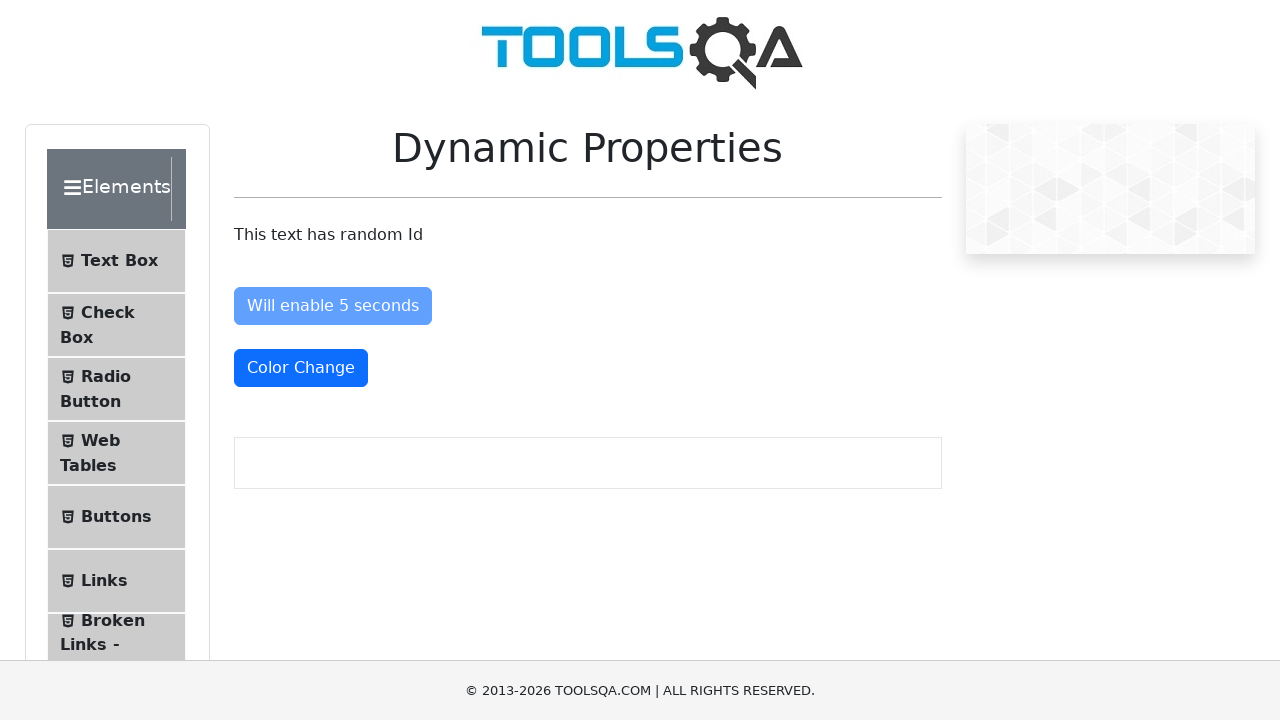

Retrieved initial ID: rpTDZ
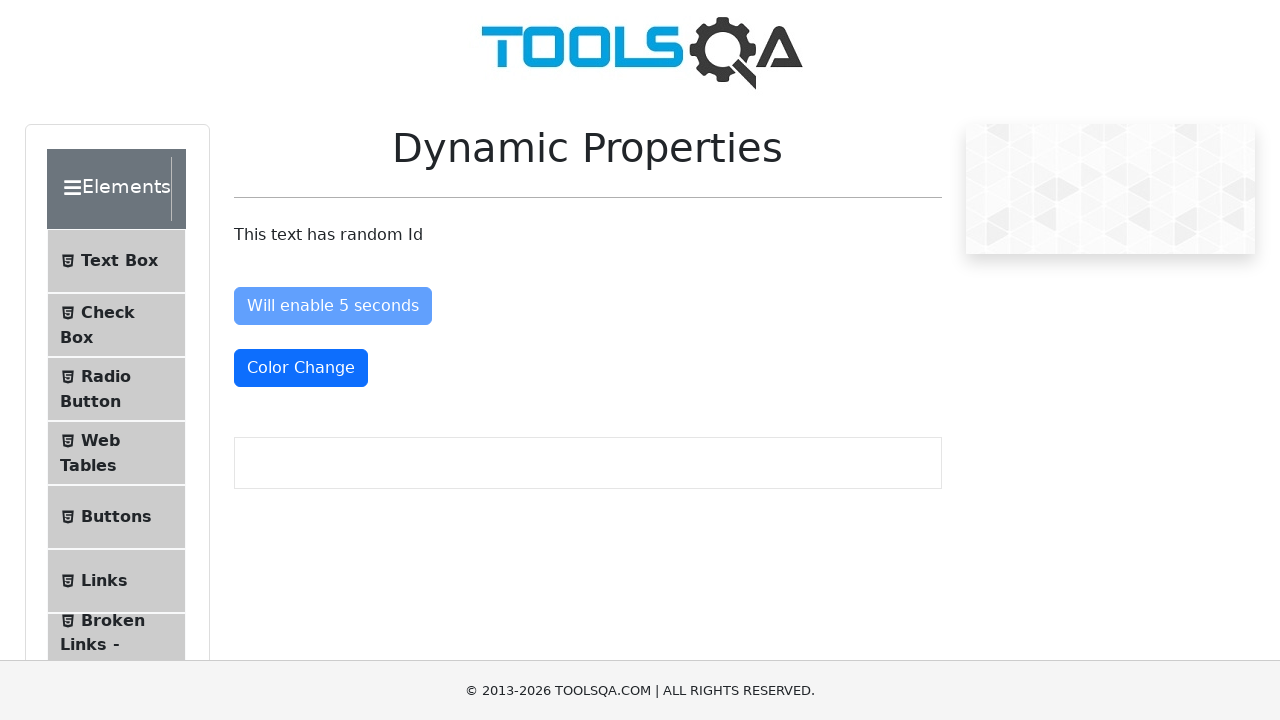

Verified initial ID is not empty
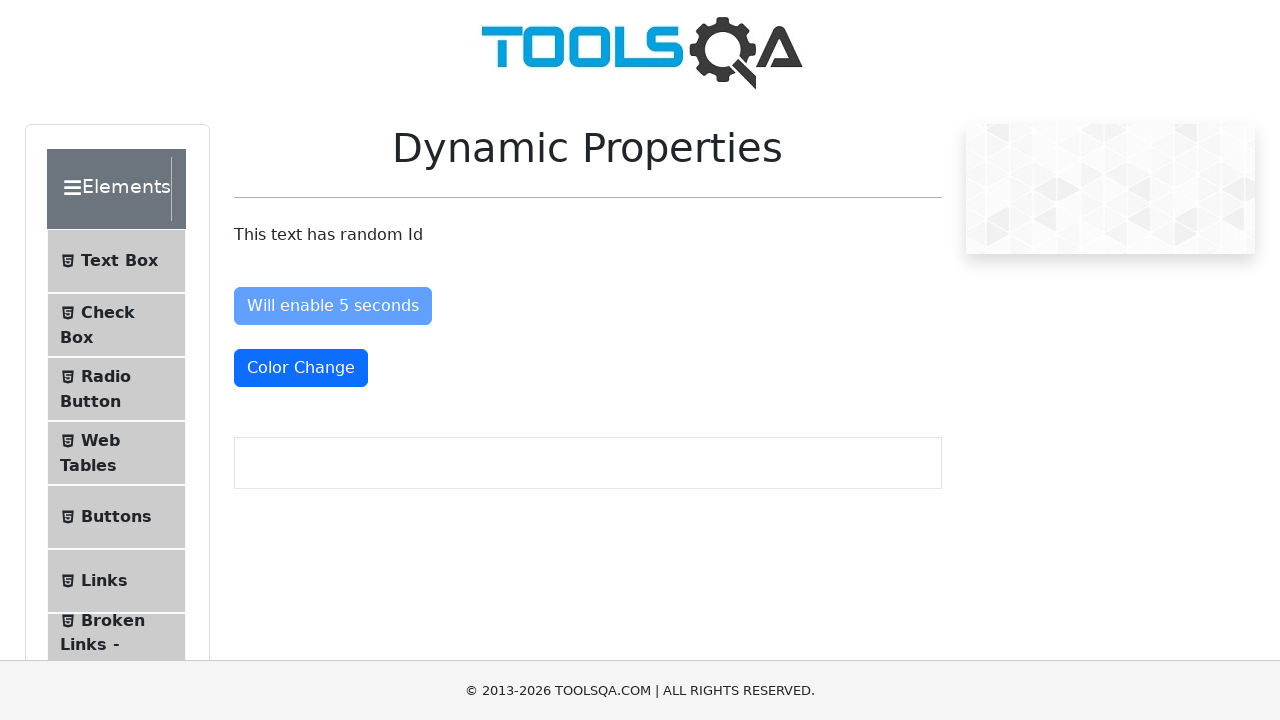

Verified initial ID matches expected pattern
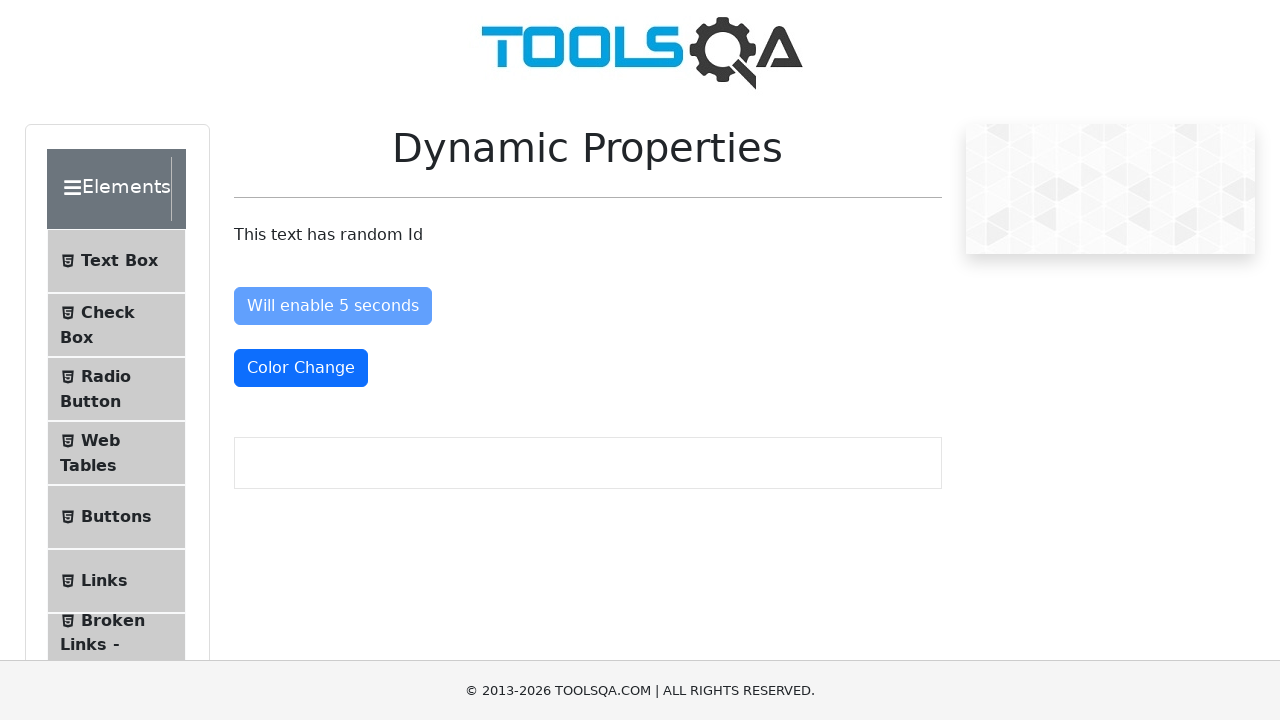

Refreshed the page
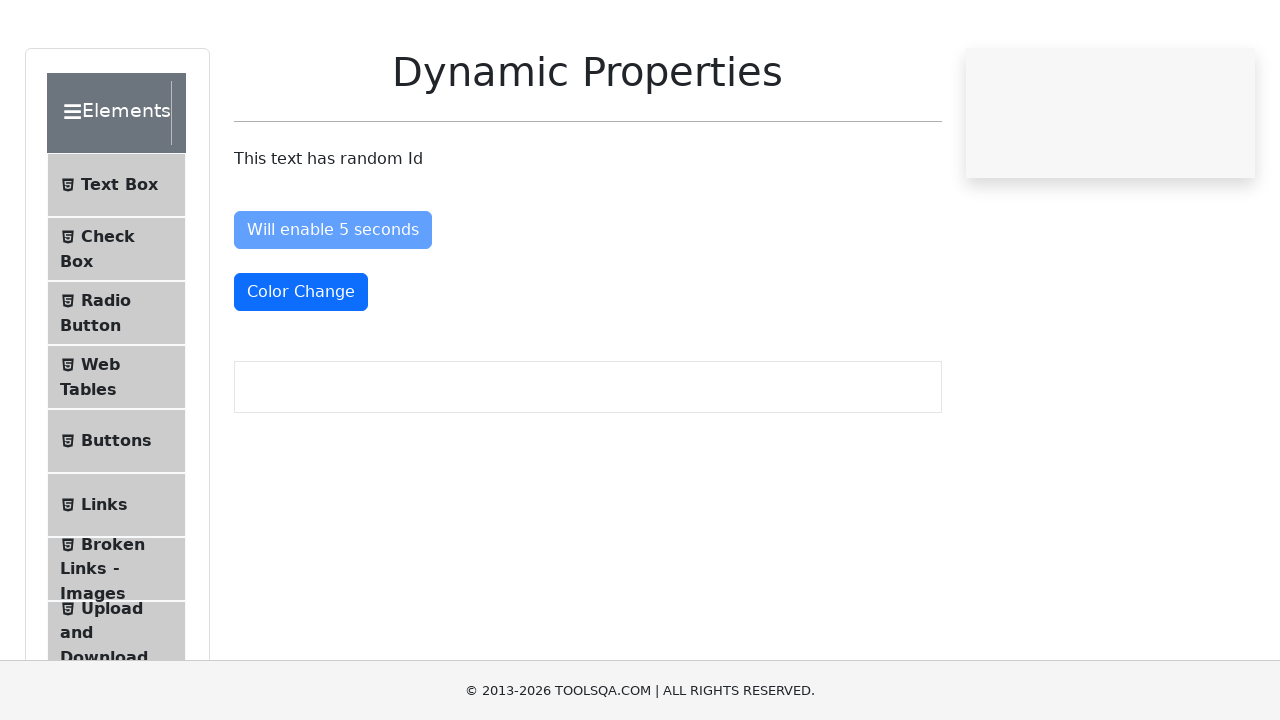

Random ID text element is visible after page refresh
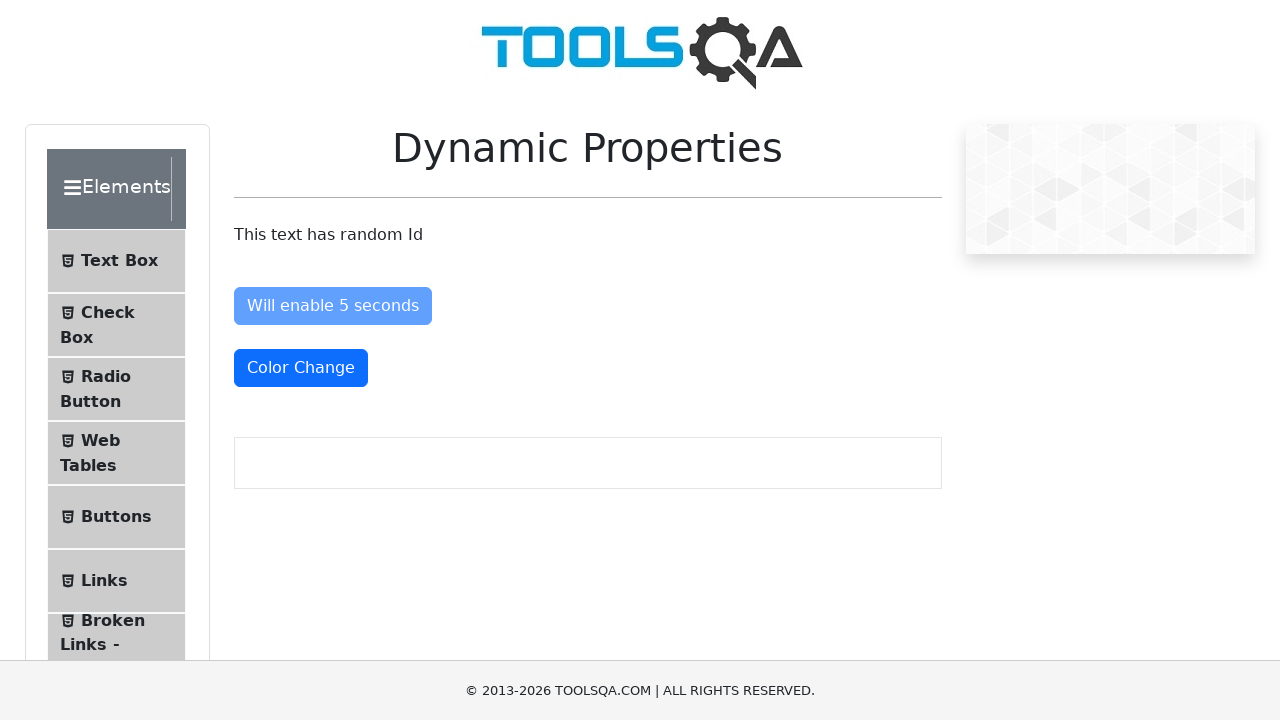

Retrieved updated ID after refresh: GEH1q
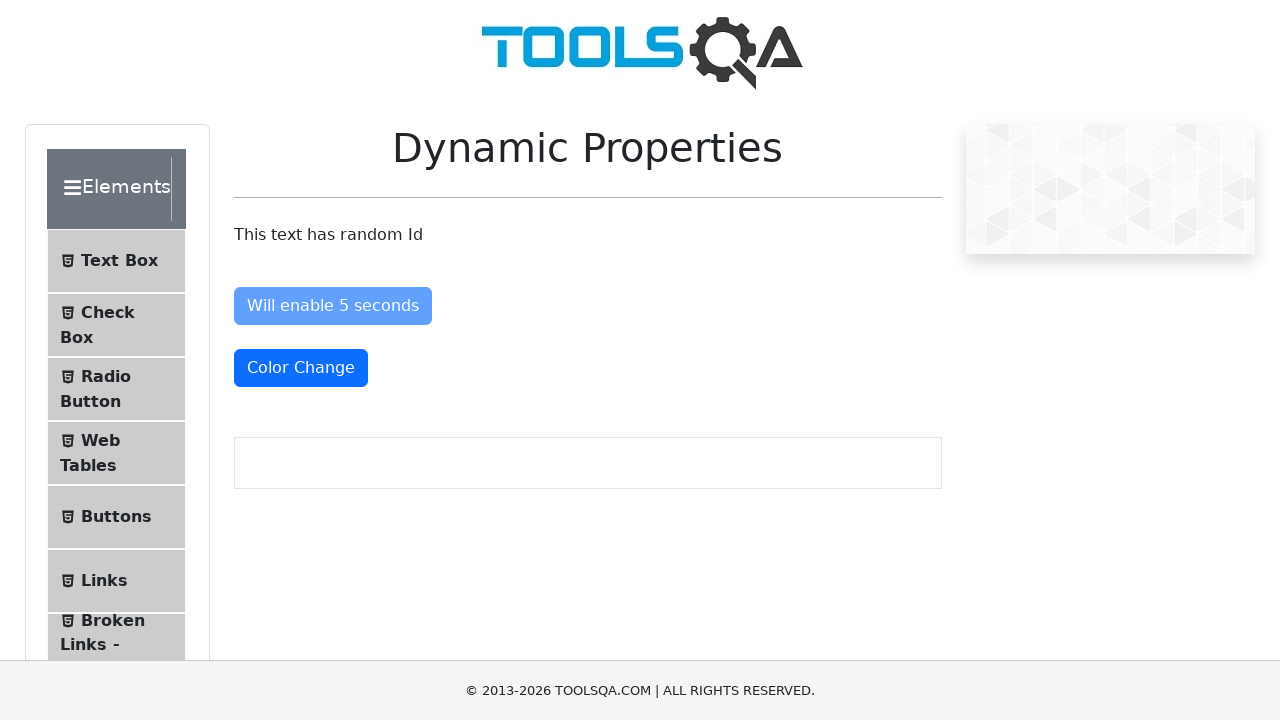

Verified updated ID matches expected pattern
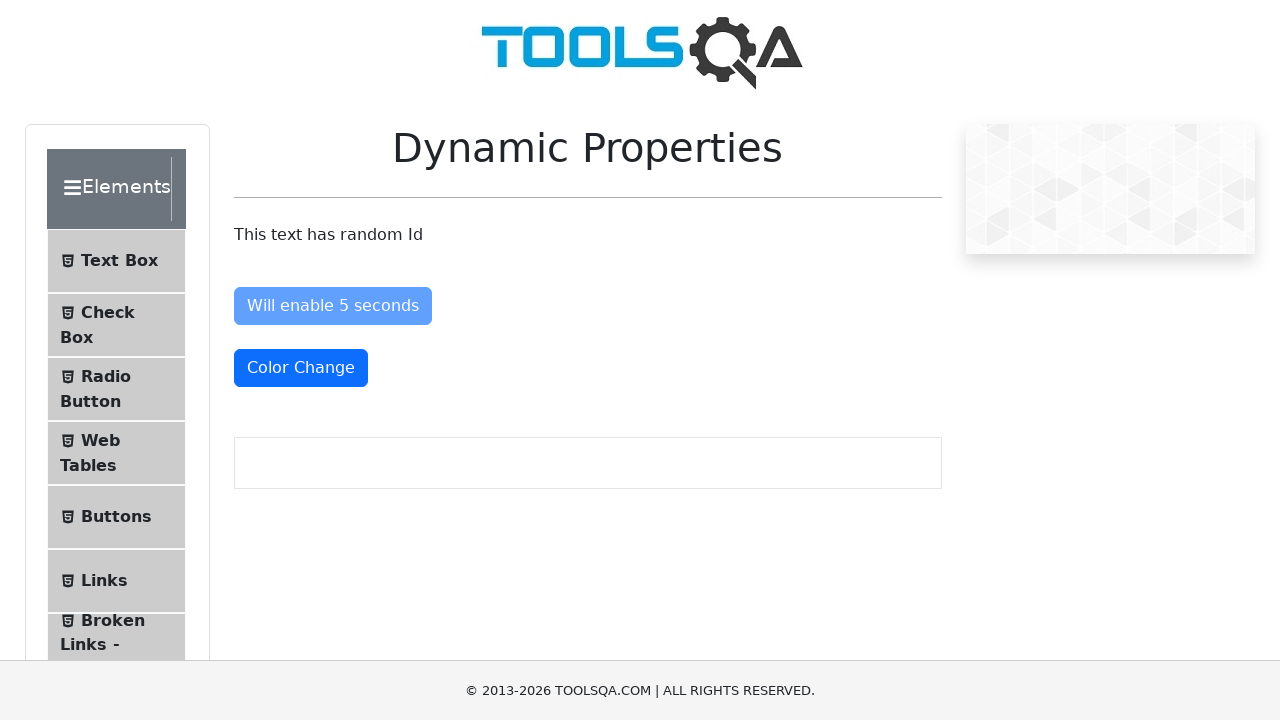

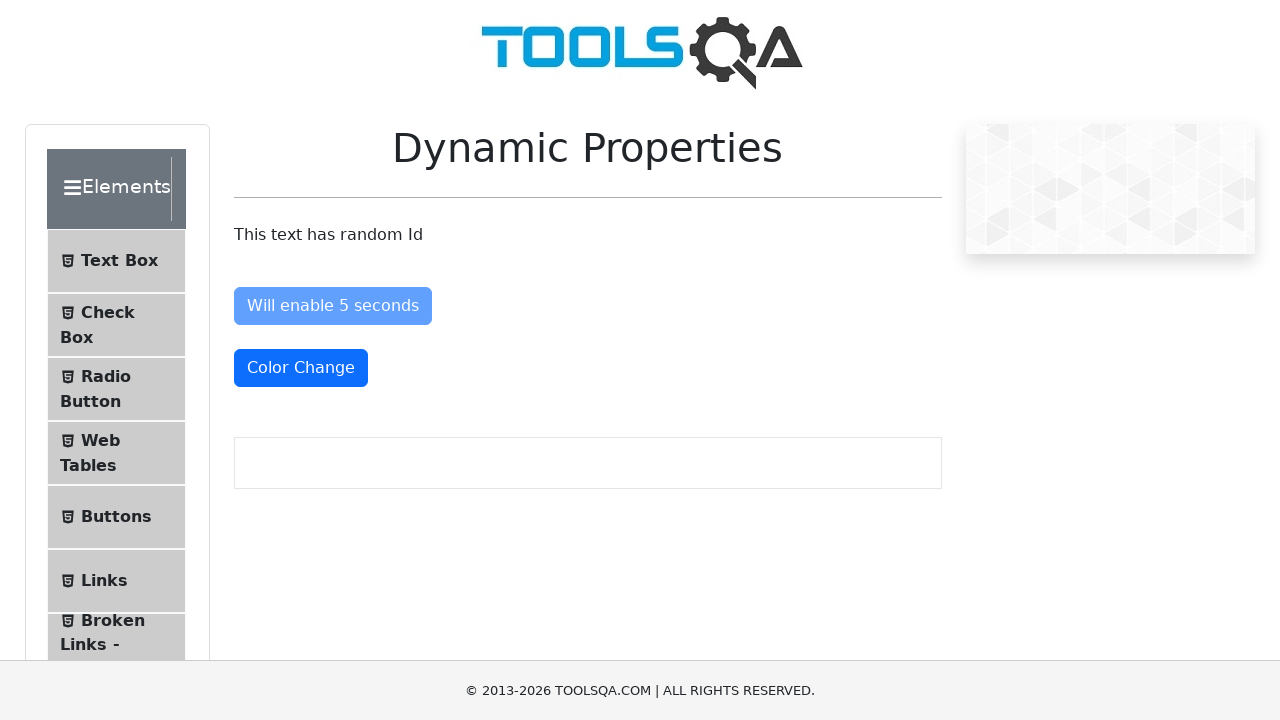